Tests SVG element interaction on a practice page by clicking an edit icon and entering a name in the revealed input field

Starting URL: https://selectorshub.com/xpath-practice-page/

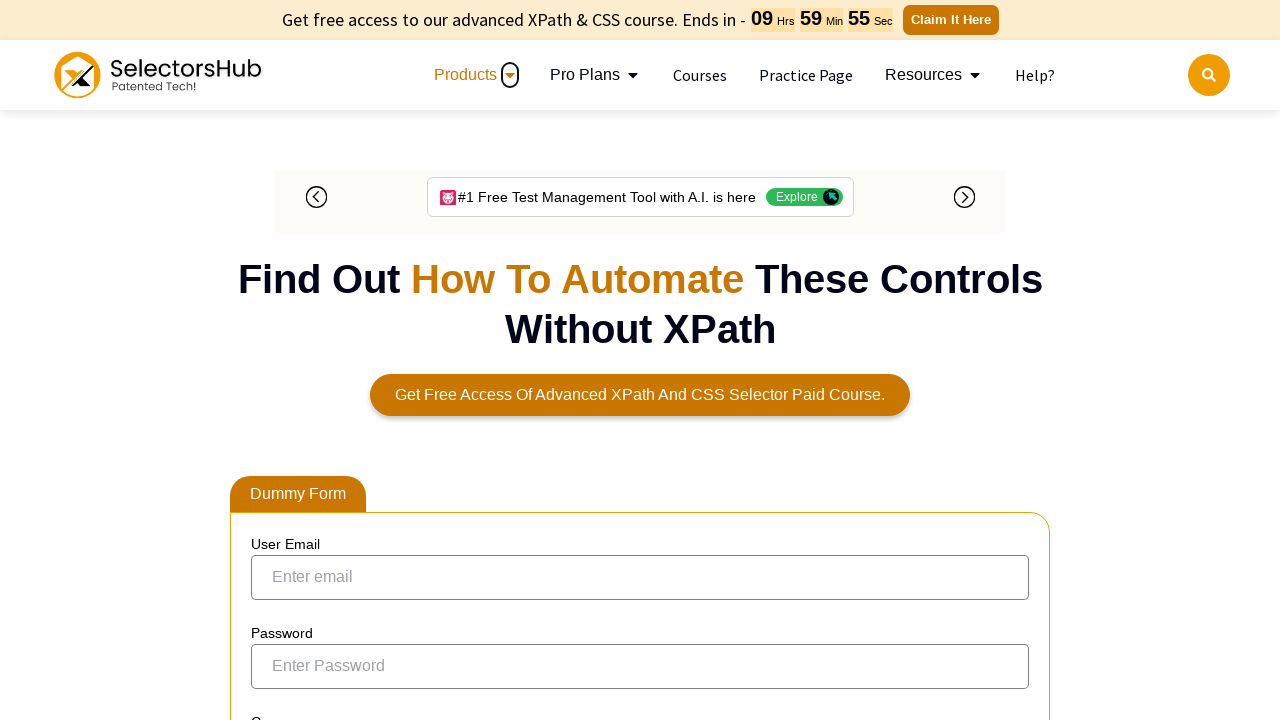

Clicked SVG edit icon to reveal input field at (446, 361) on xpath=//label[contains(text(),'Can you enter name here through automation')]//*[
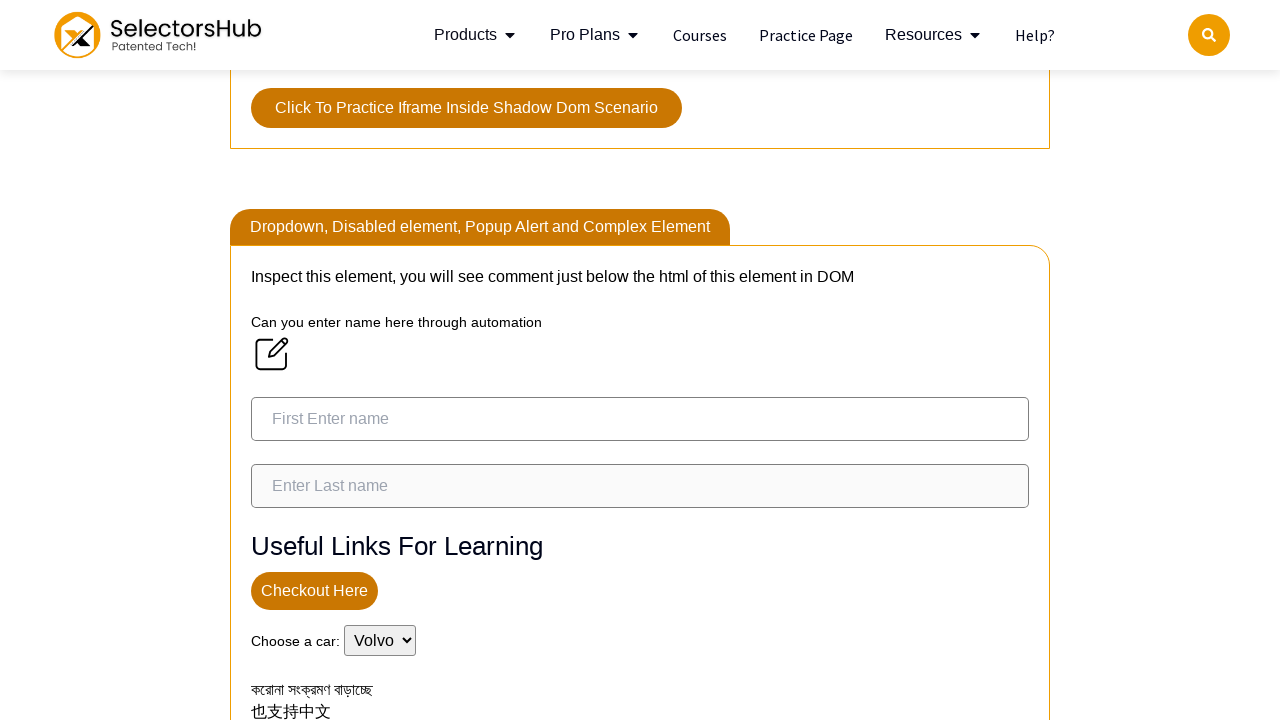

Waited 1.5 seconds for input field to appear
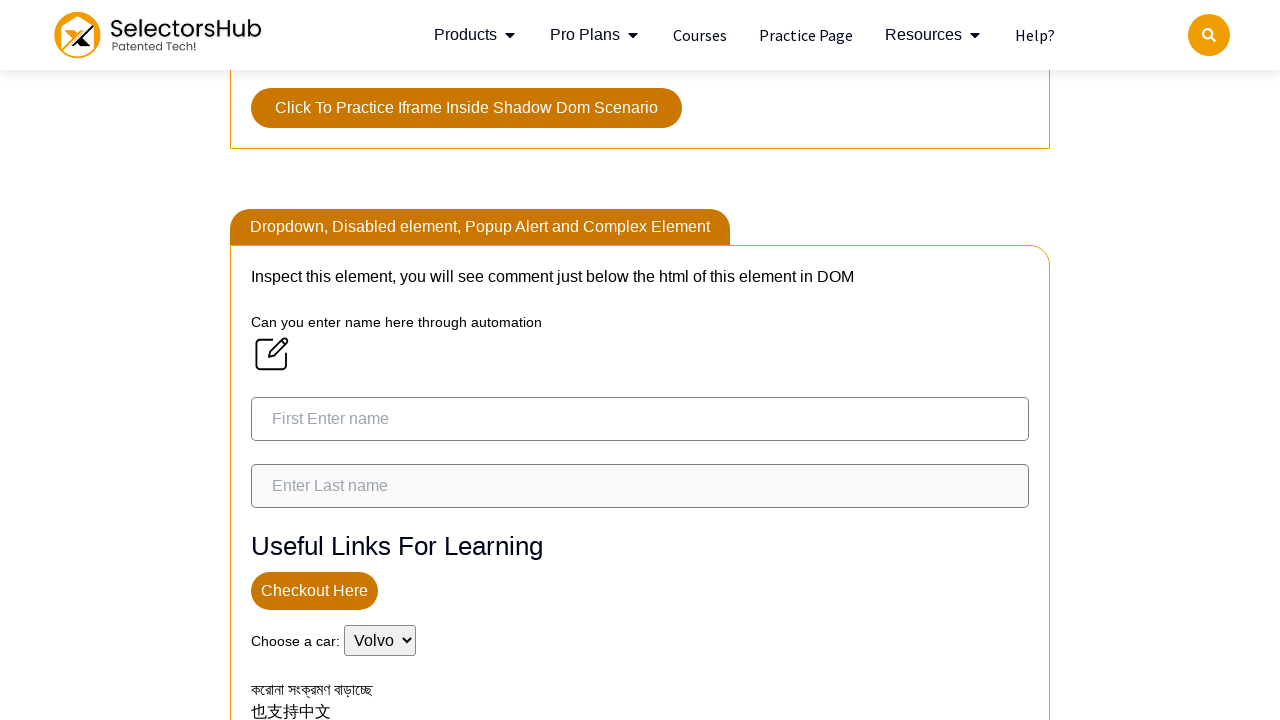

Entered 'Manoj' in the name input field on input[placeholder='First Enter name']
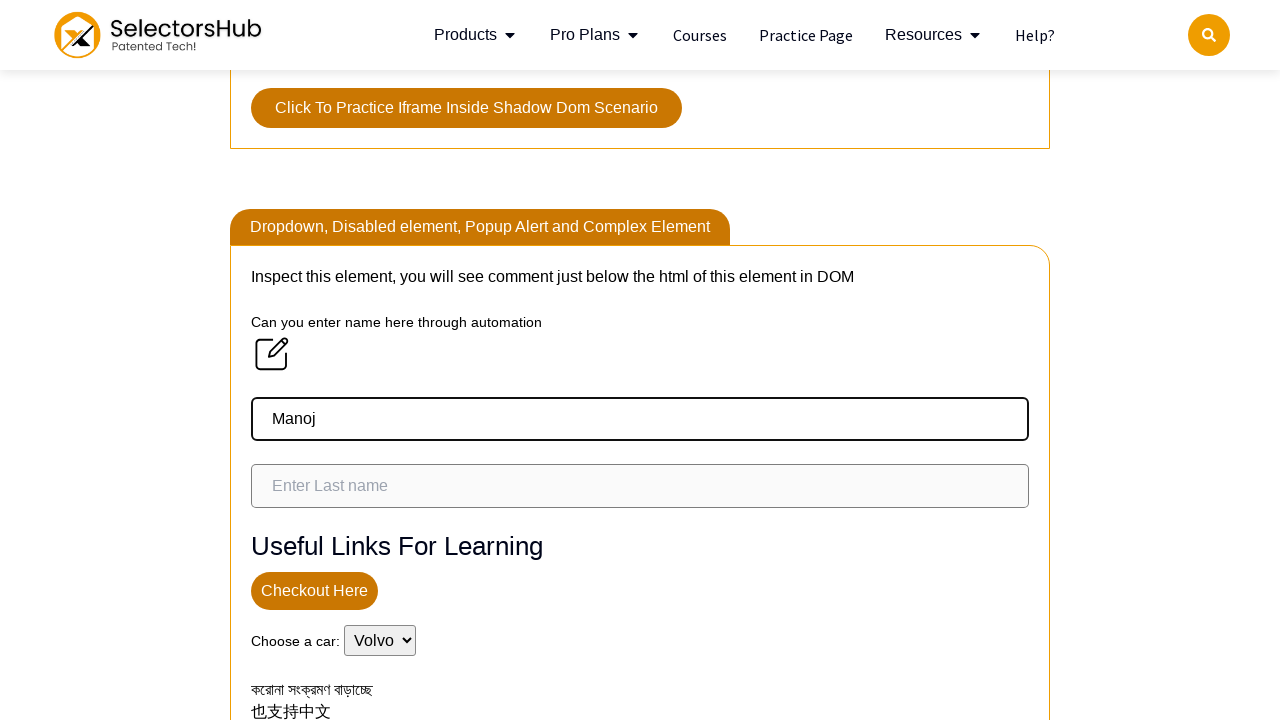

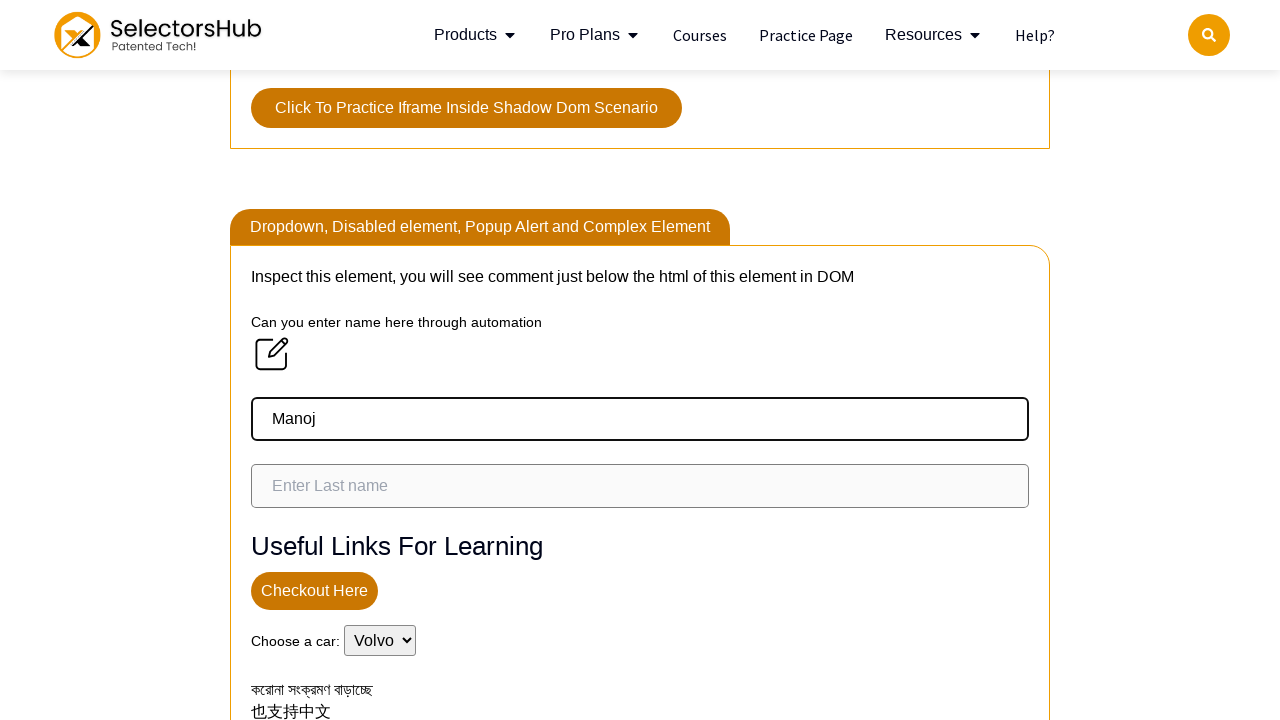